Tests radio button and checkbox interactions on a sample form, verifying selection states and mutual exclusivity of radio buttons

Starting URL: https://artoftesting.com/sampleSiteForSelenium

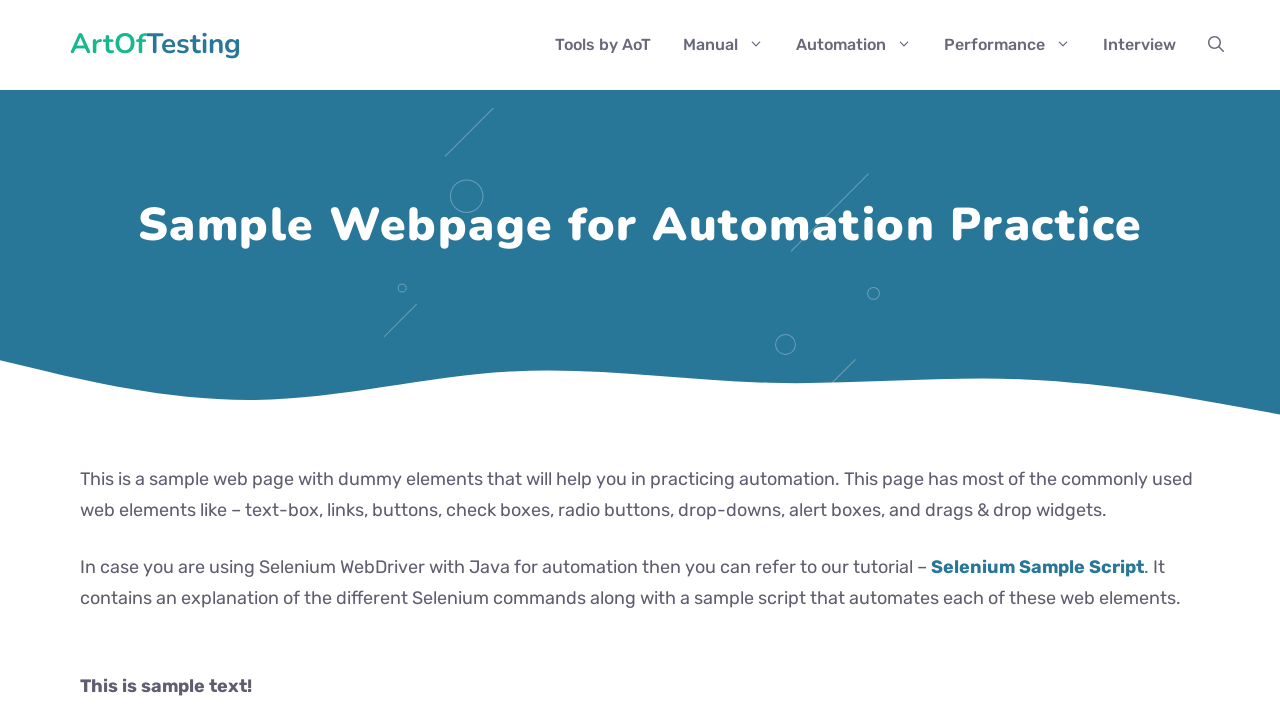

Clicked male radio button at (86, 360) on #male
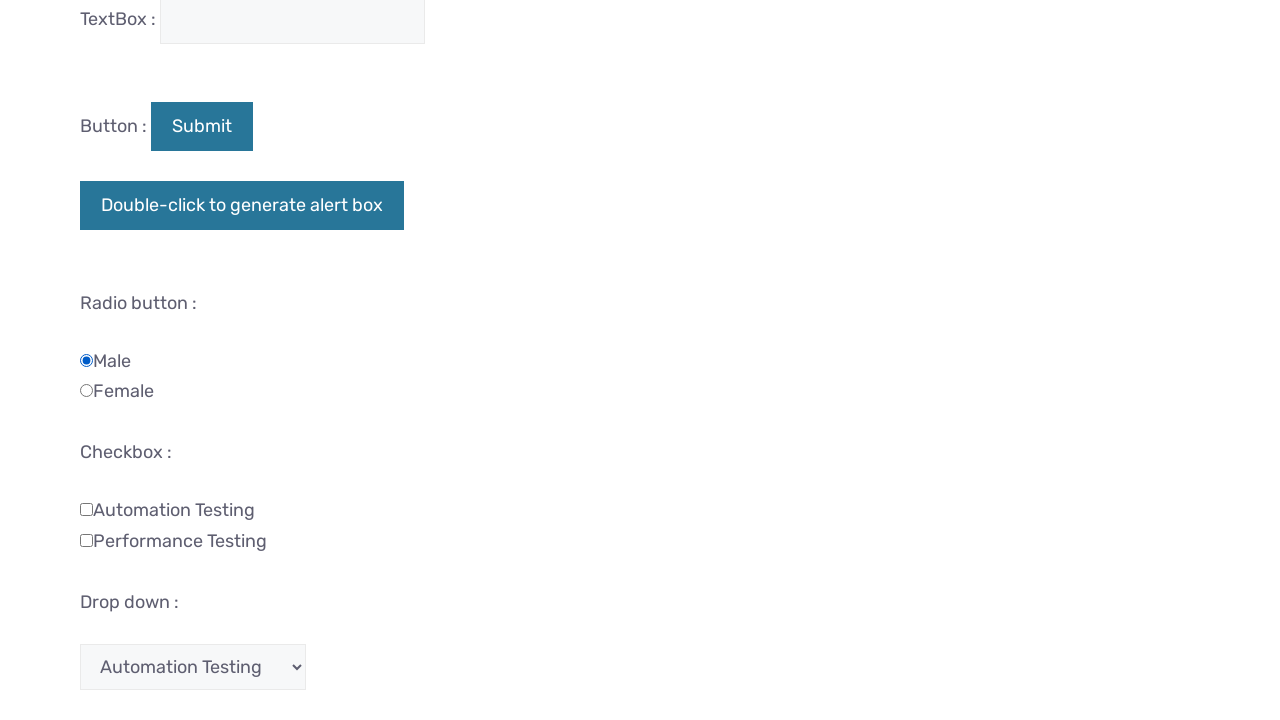

Clicked automation checkbox at (86, 509) on .Automation
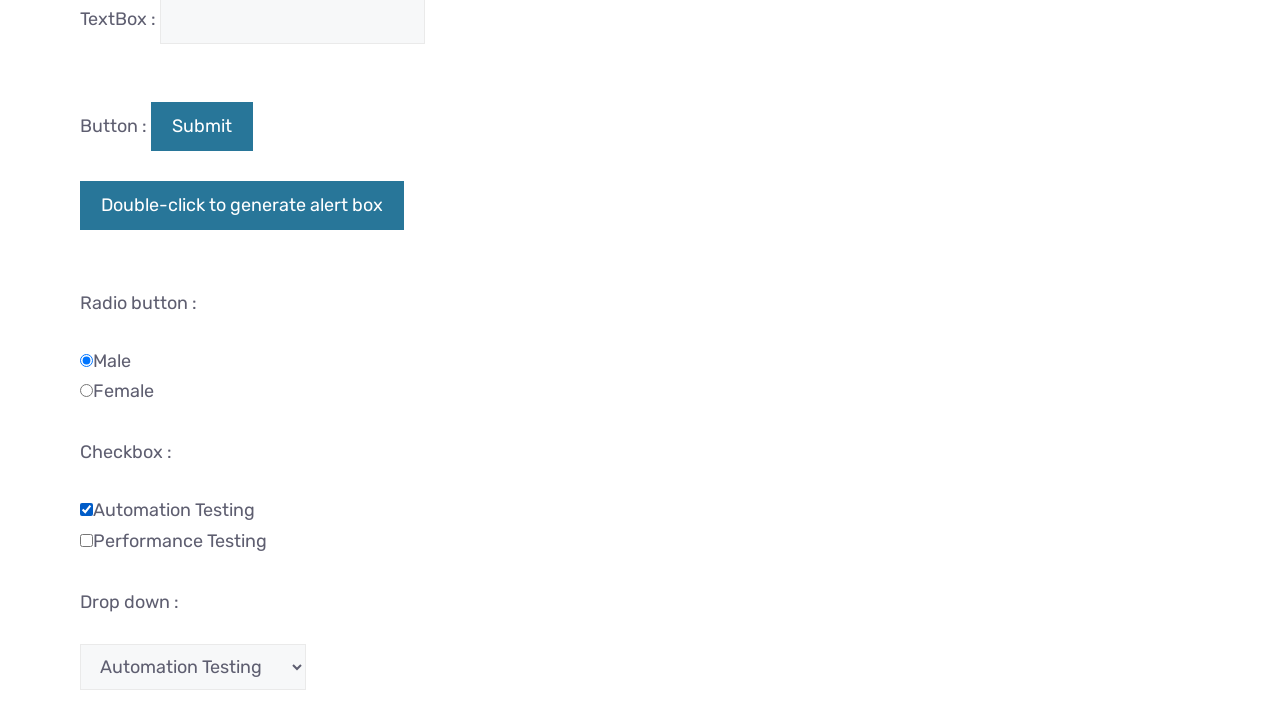

Clicked female radio button, which should deselect male at (86, 391) on #female
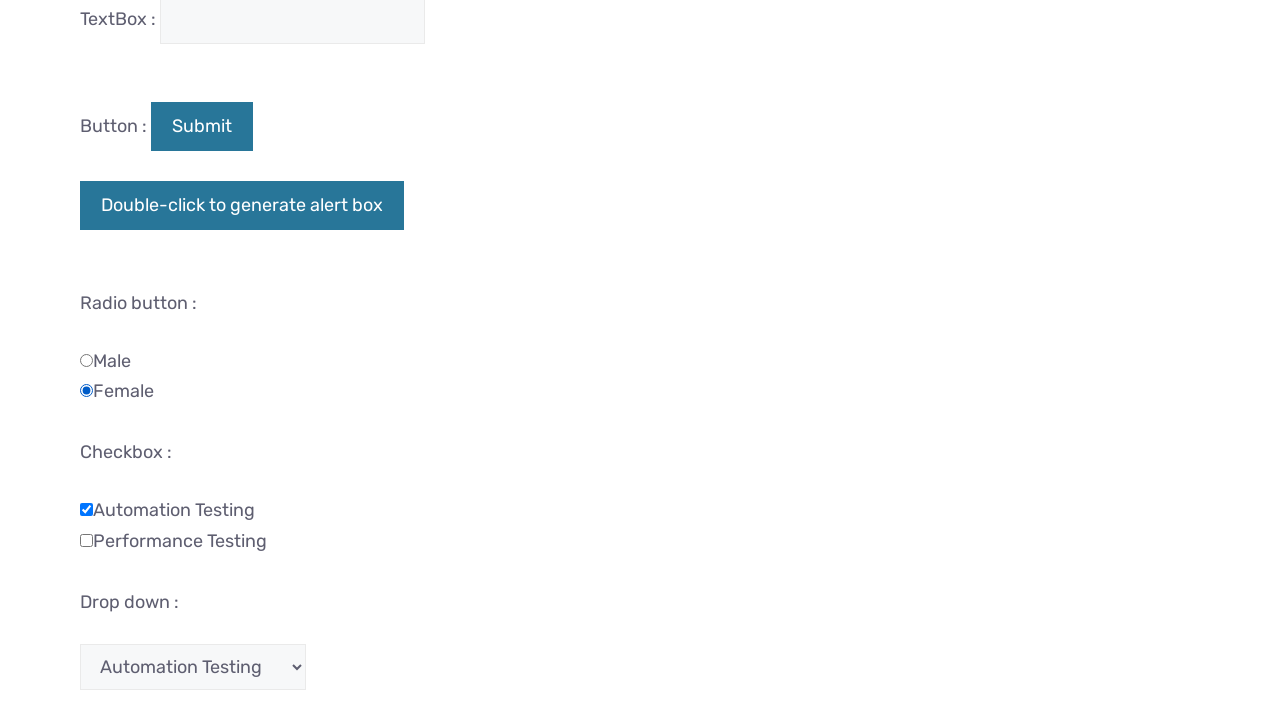

Verified male element has 'radio' type attribute
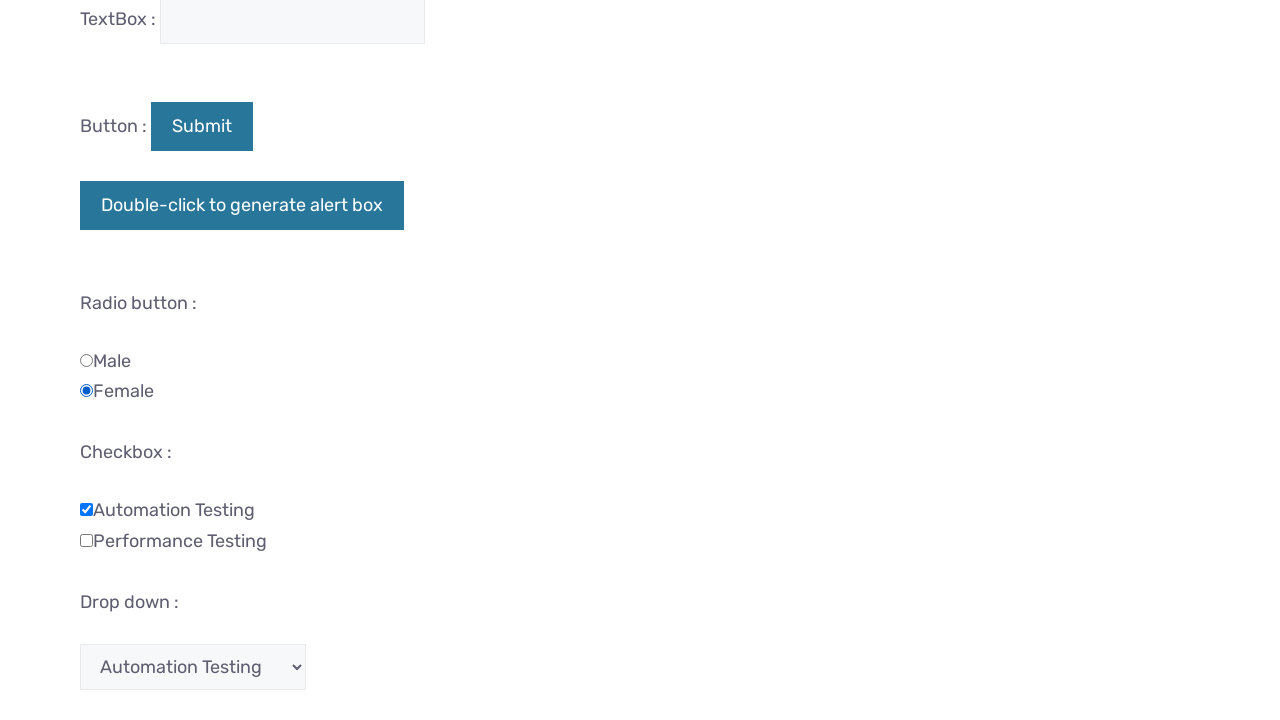

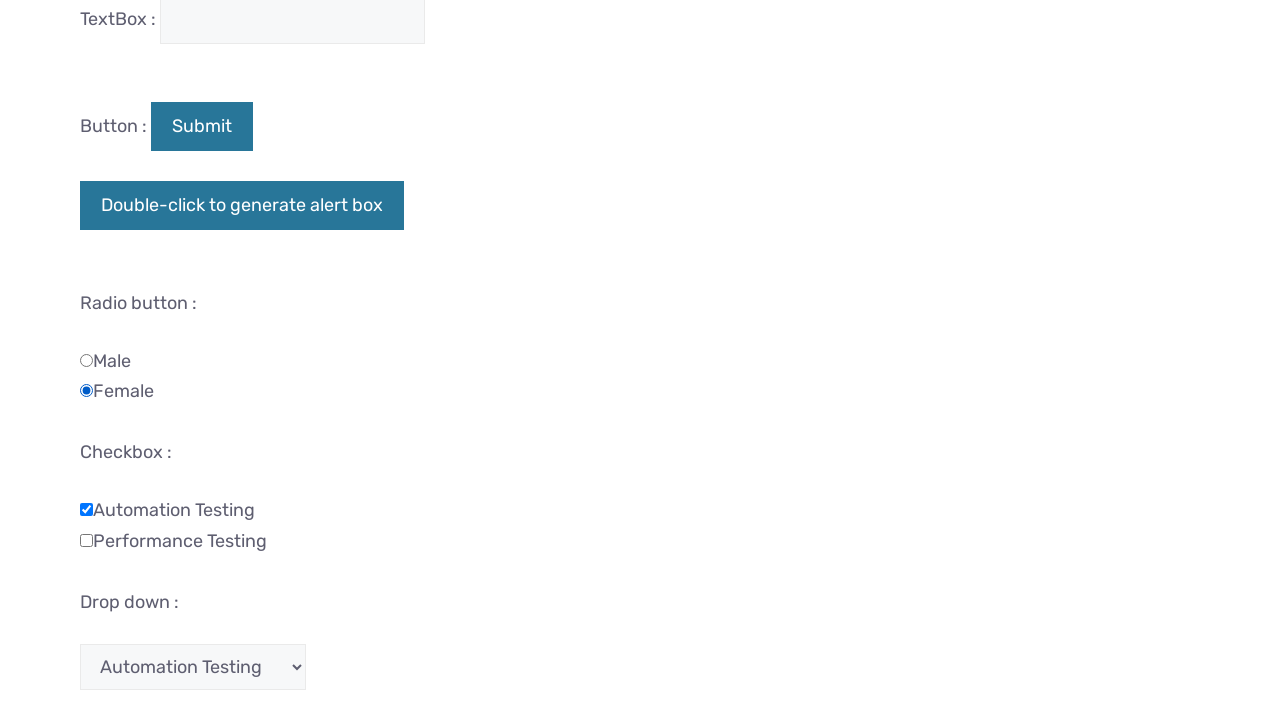